Tests dropdown functionality by selecting an option and verifying the selection

Starting URL: https://the-internet.herokuapp.com/dropdown

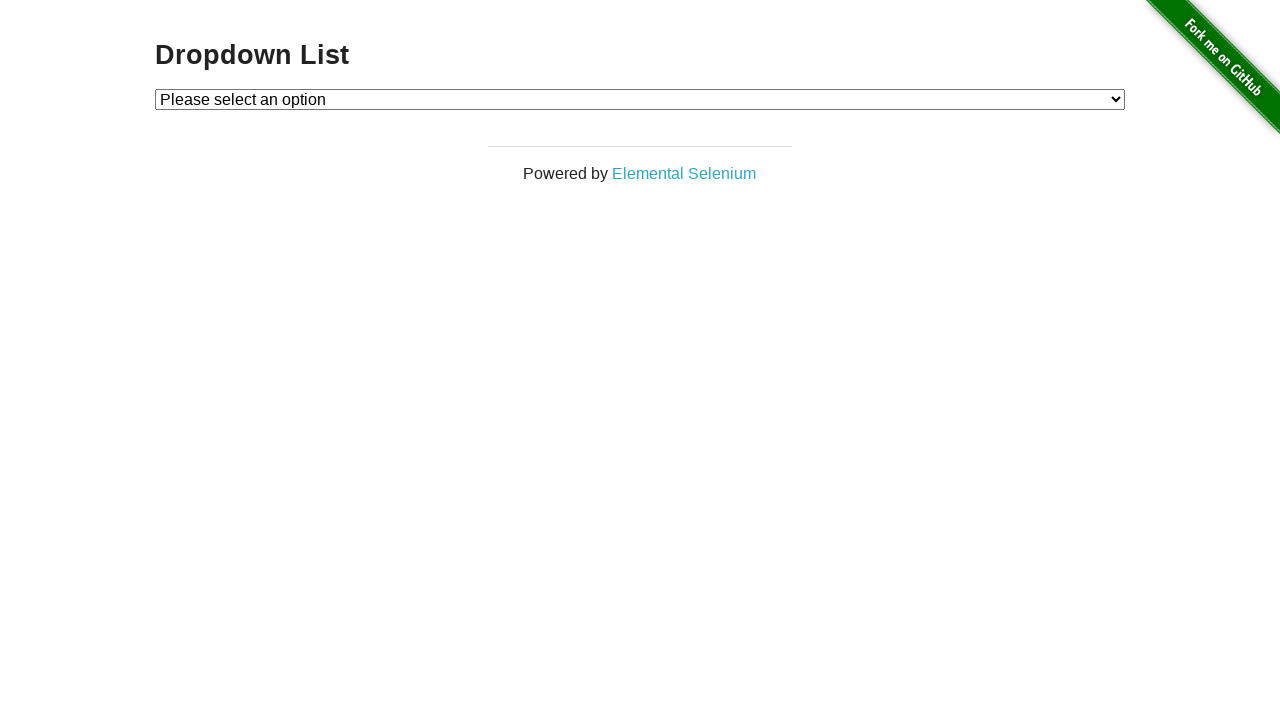

Located the dropdown element
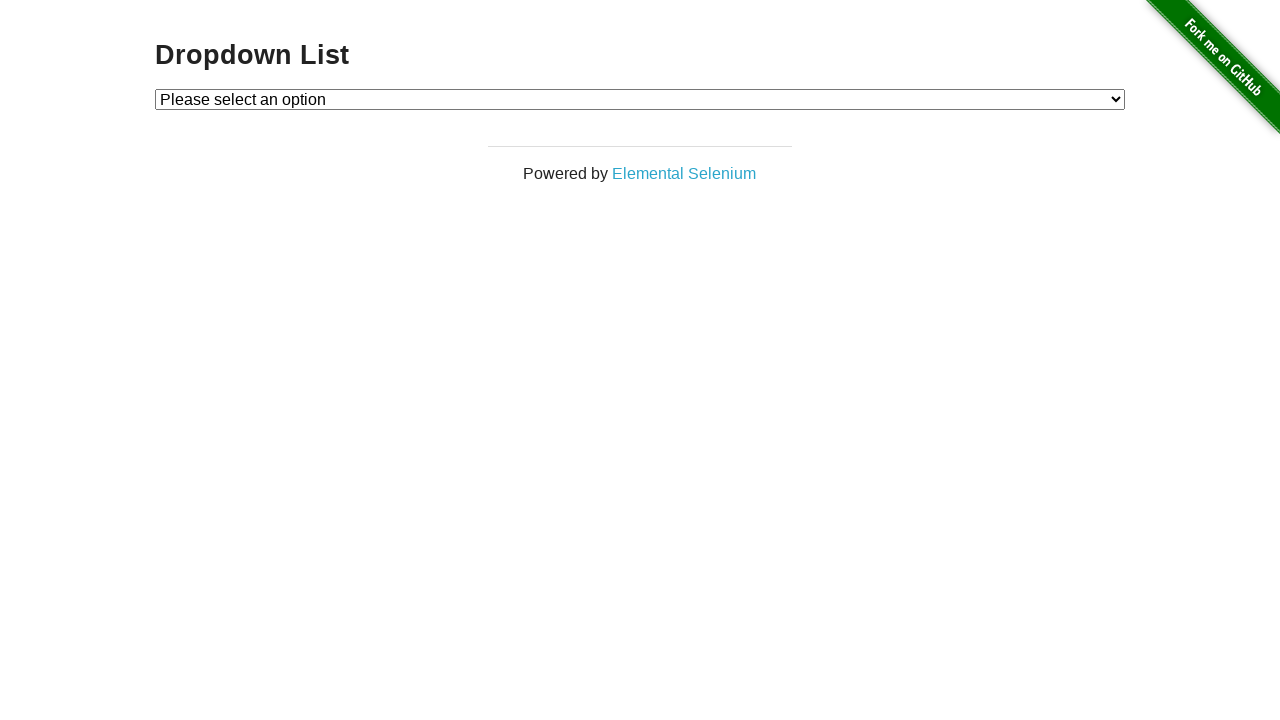

Selected option 2 from the dropdown on #dropdown
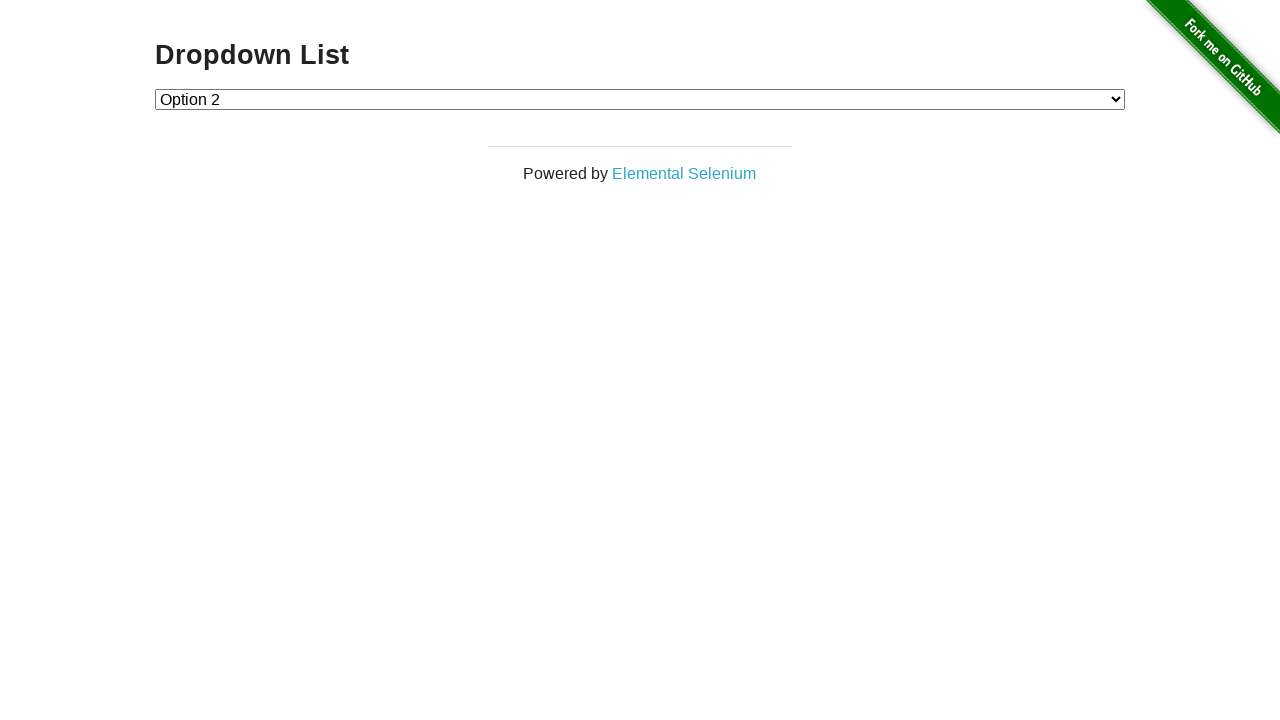

Retrieved the selected dropdown value
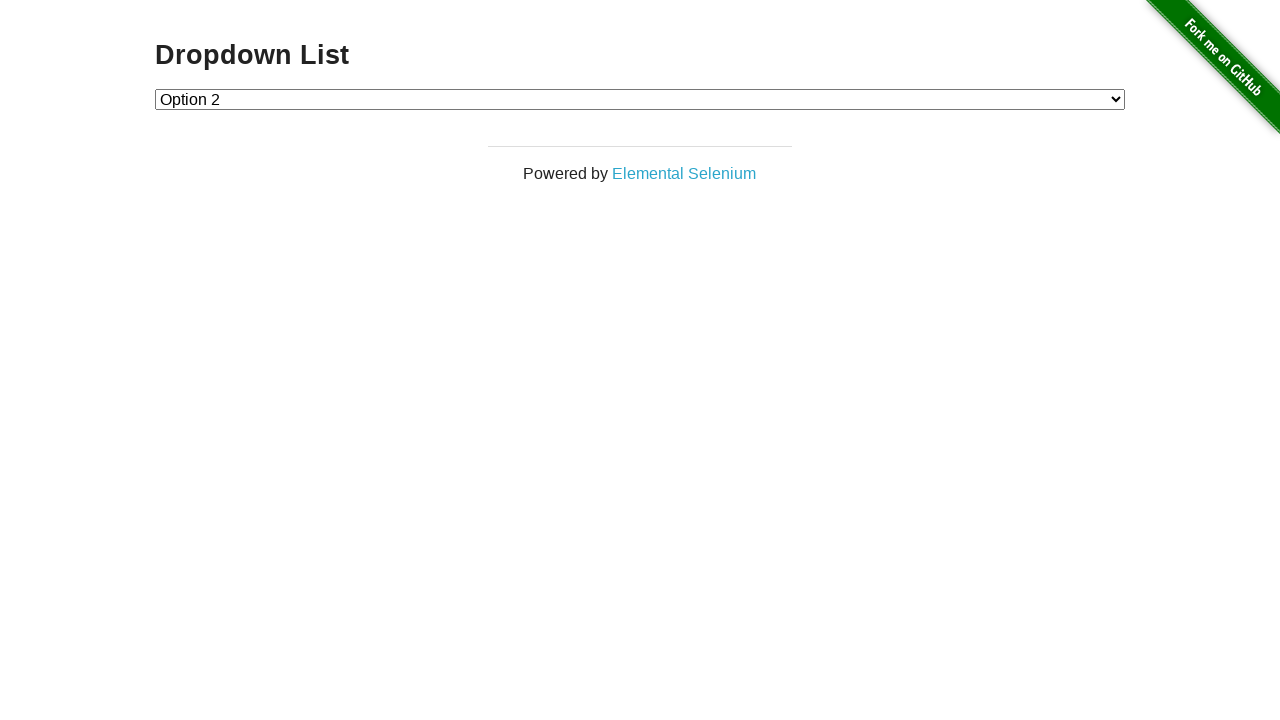

Verified that option 2 is selected
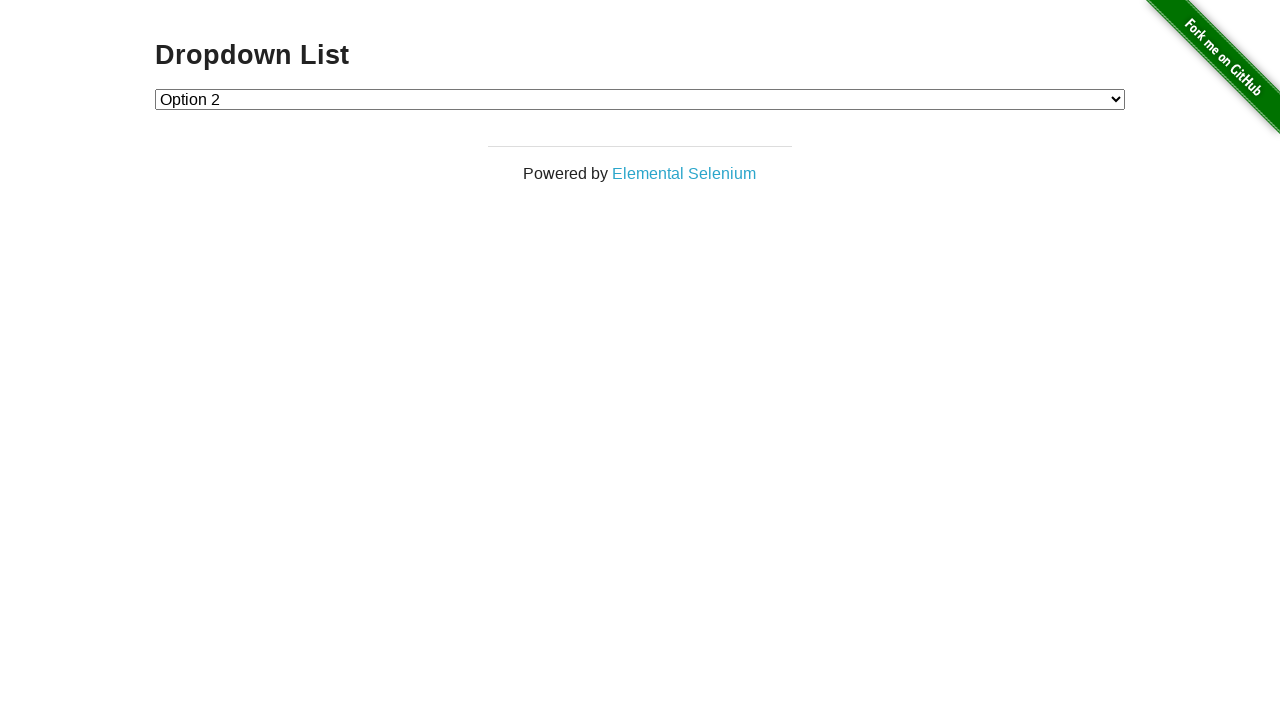

Retrieved the text content of the selected option
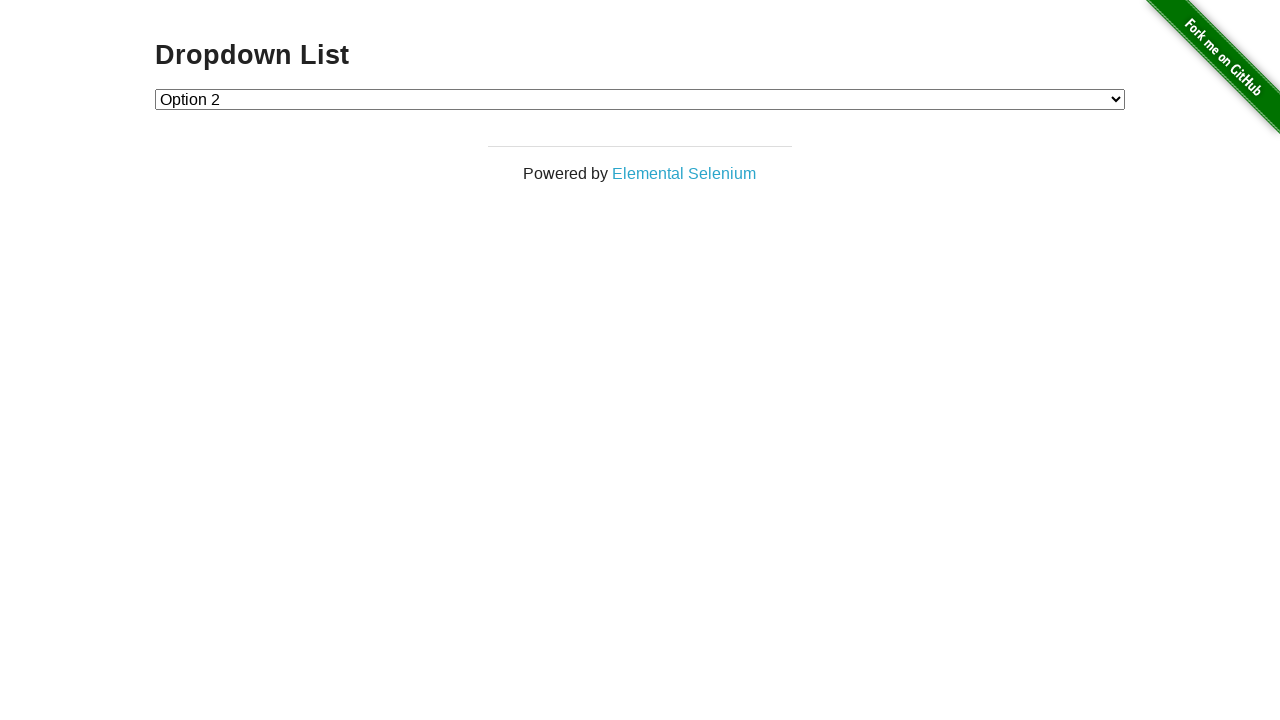

Printed selected option text: Option 2
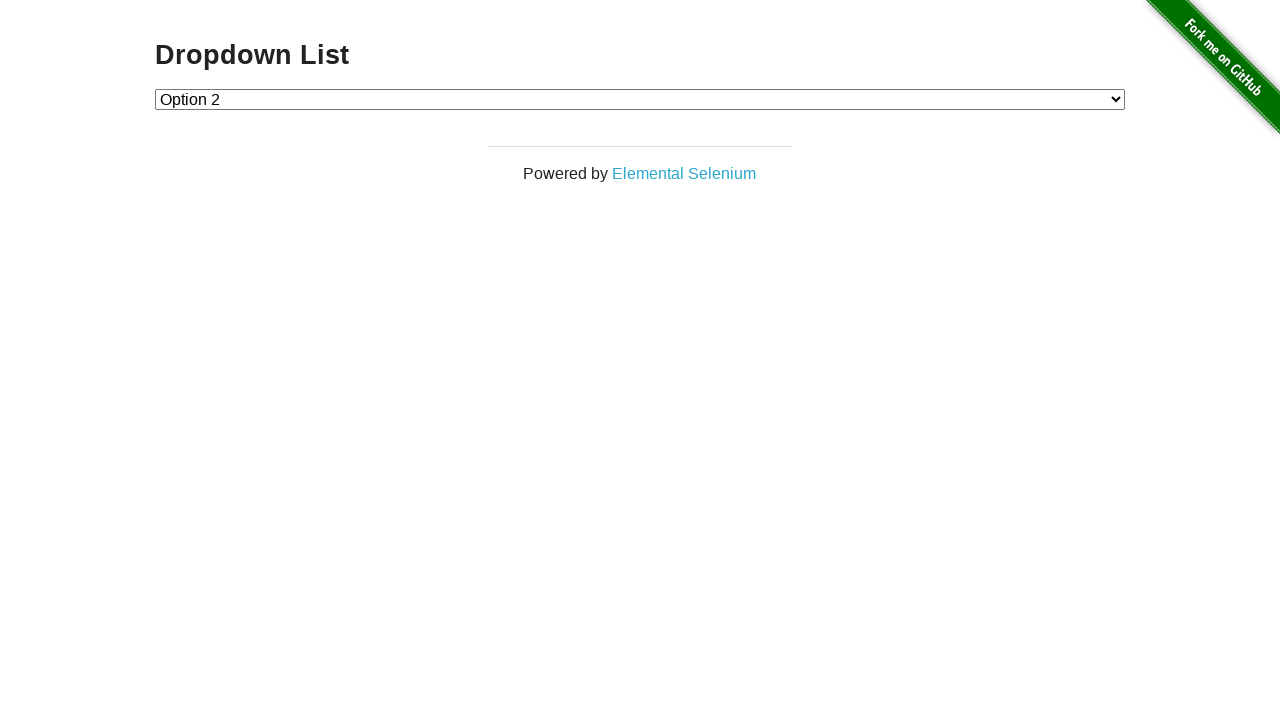

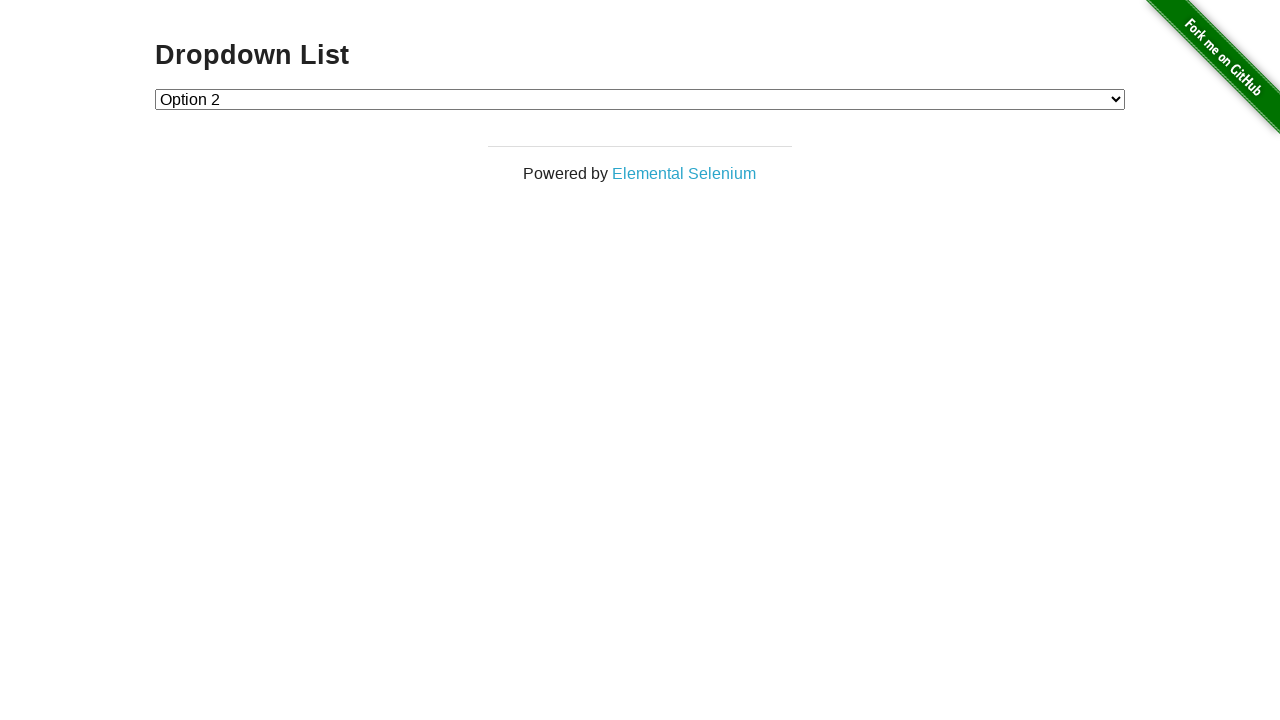